Tests that the homepage and blog page load correctly without hydration errors by navigating to both pages and verifying the blog page content is visible.

Starting URL: https://test-studio-firebase.vercel.app/

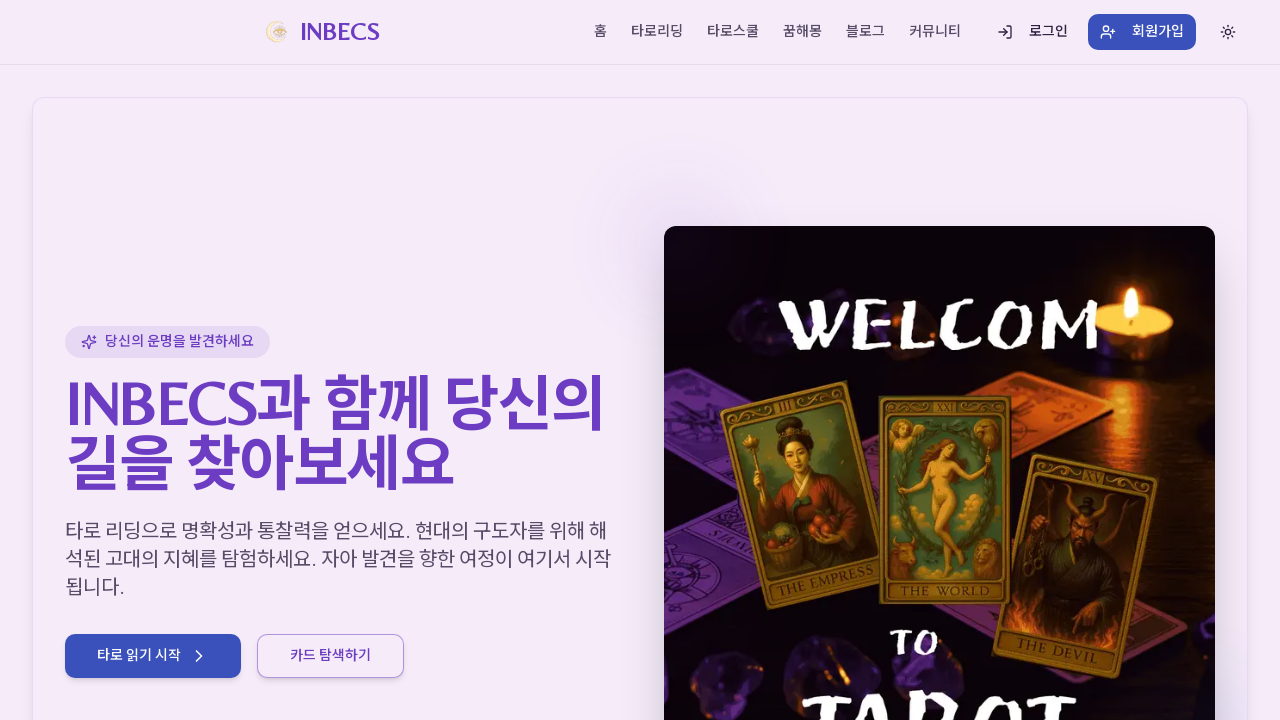

Waited for homepage to reach networkidle state
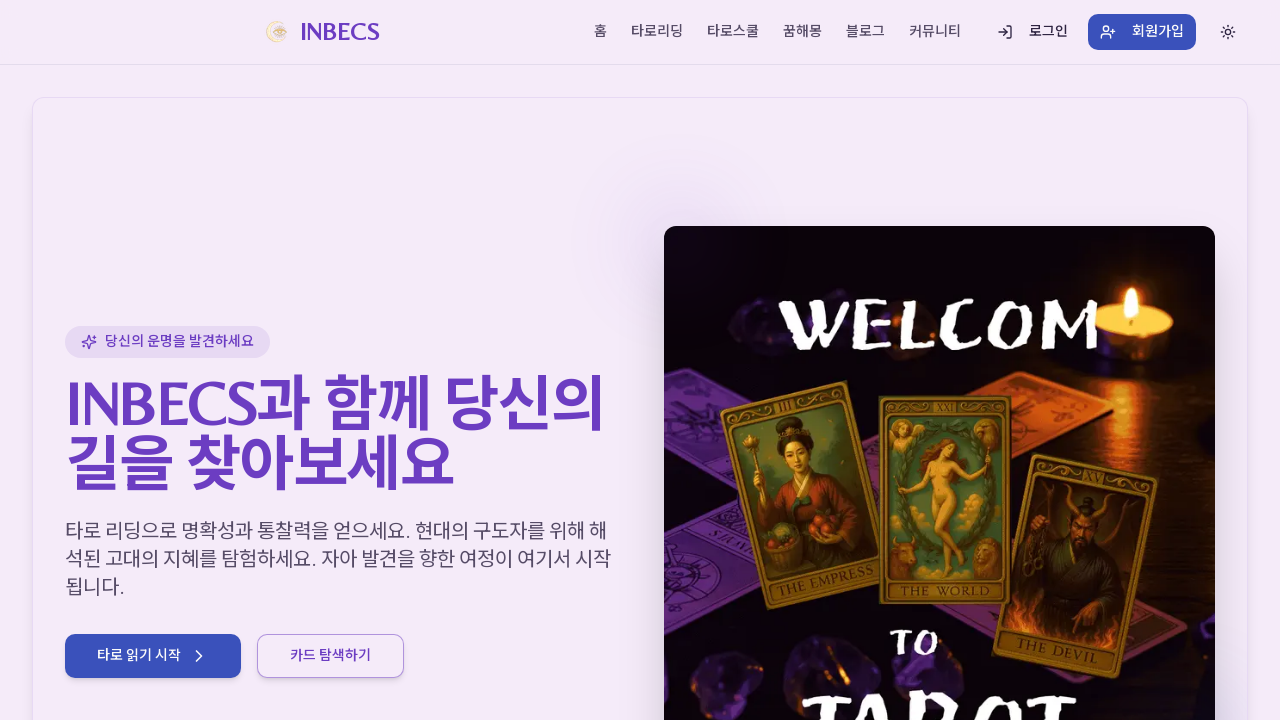

Waited 3 seconds for additional page stabilization
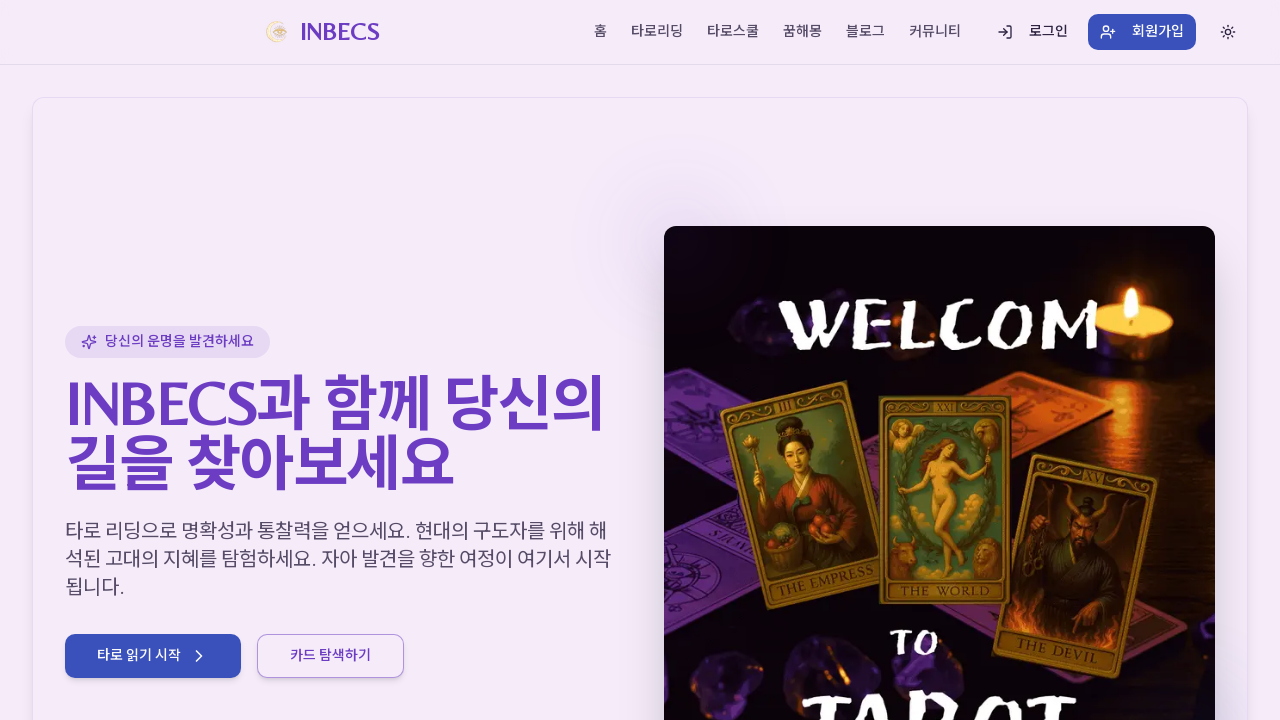

Navigated to blog page and waited for networkidle state
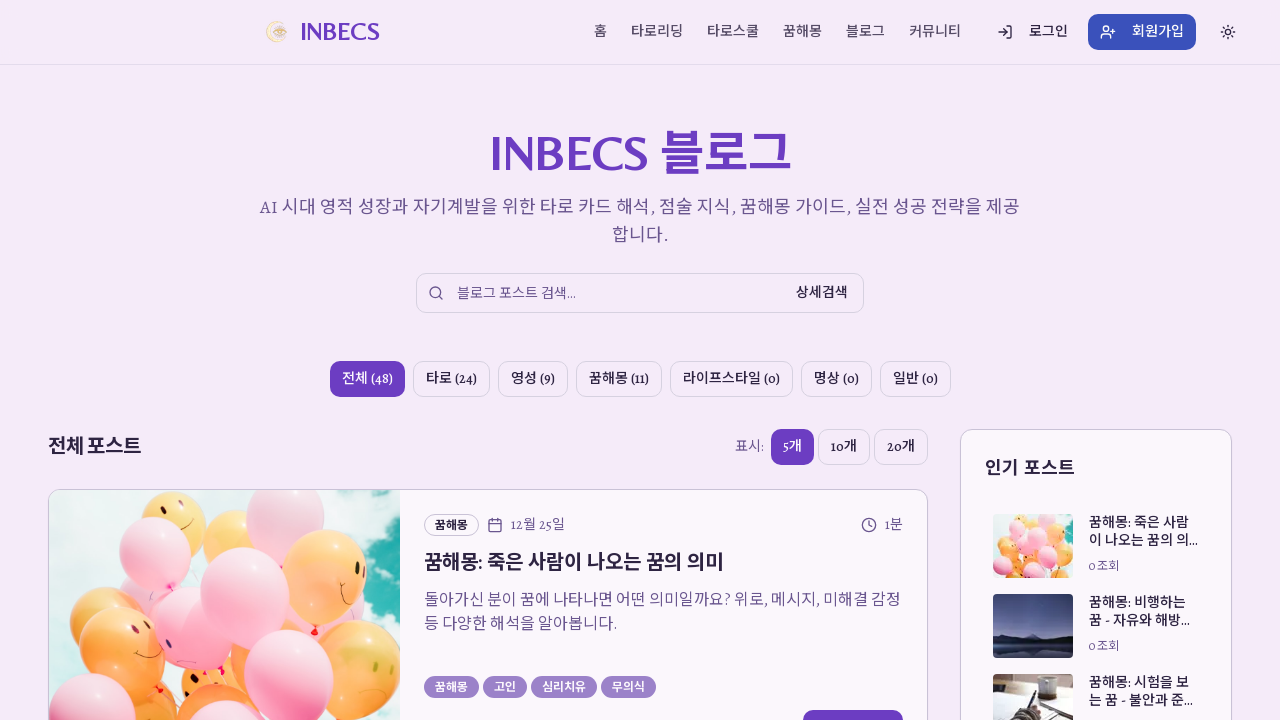

Waited 2 seconds for blog page to fully stabilize
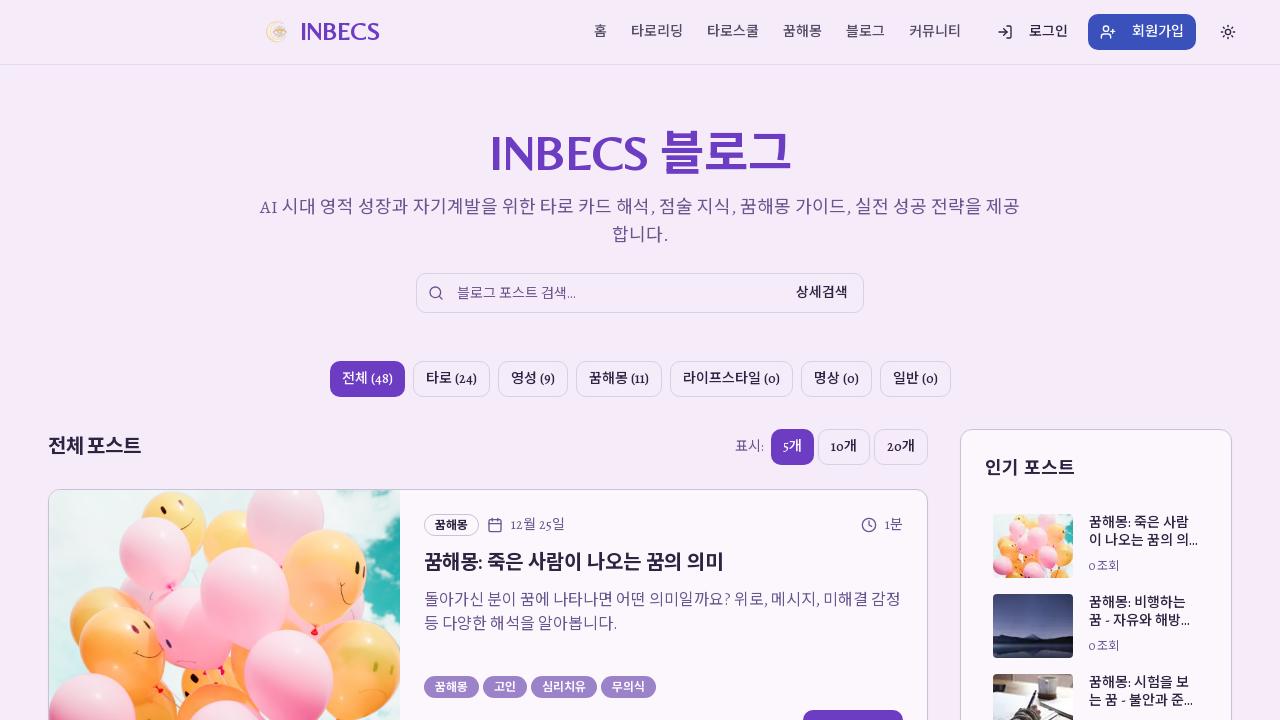

Verified that blog page title 'InnerSpell 블로그' is visible
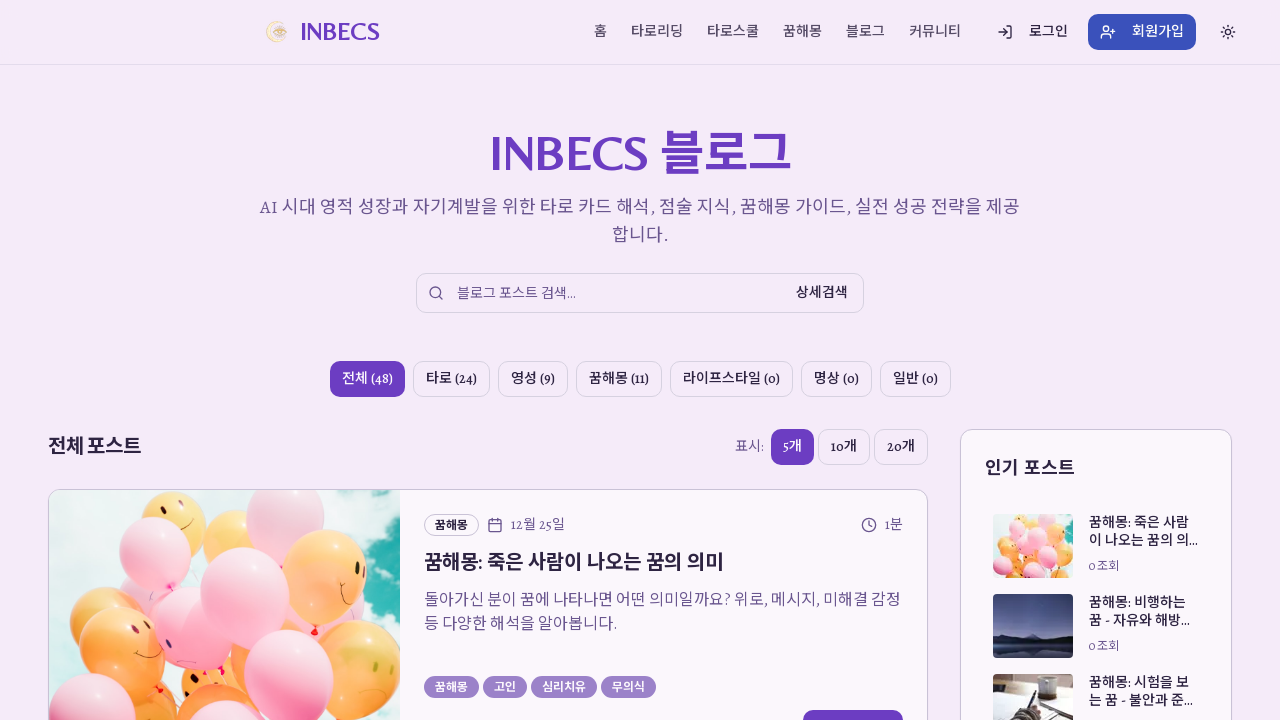

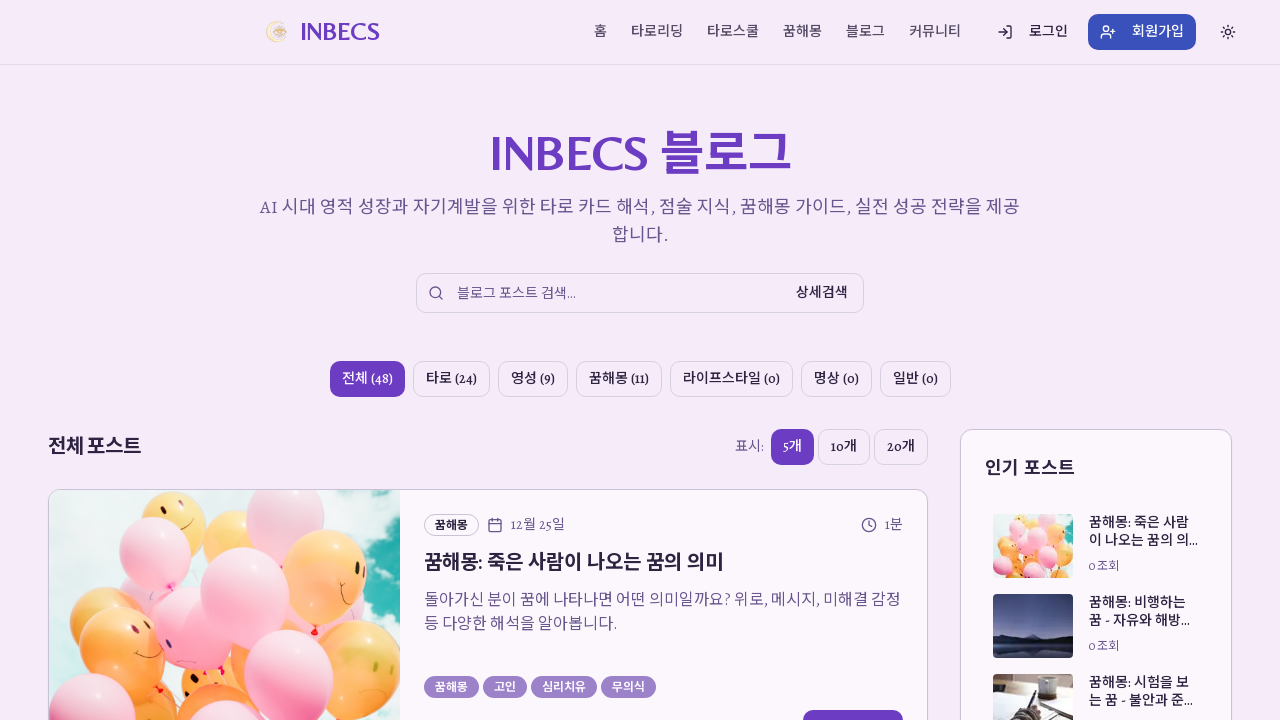